Tests multi-select dropdown functionality on W3Schools by selecting multiple car options and submitting the form

Starting URL: http://www.w3schools.com/tags/tryit.asp?filename=tryhtml_select_multiple

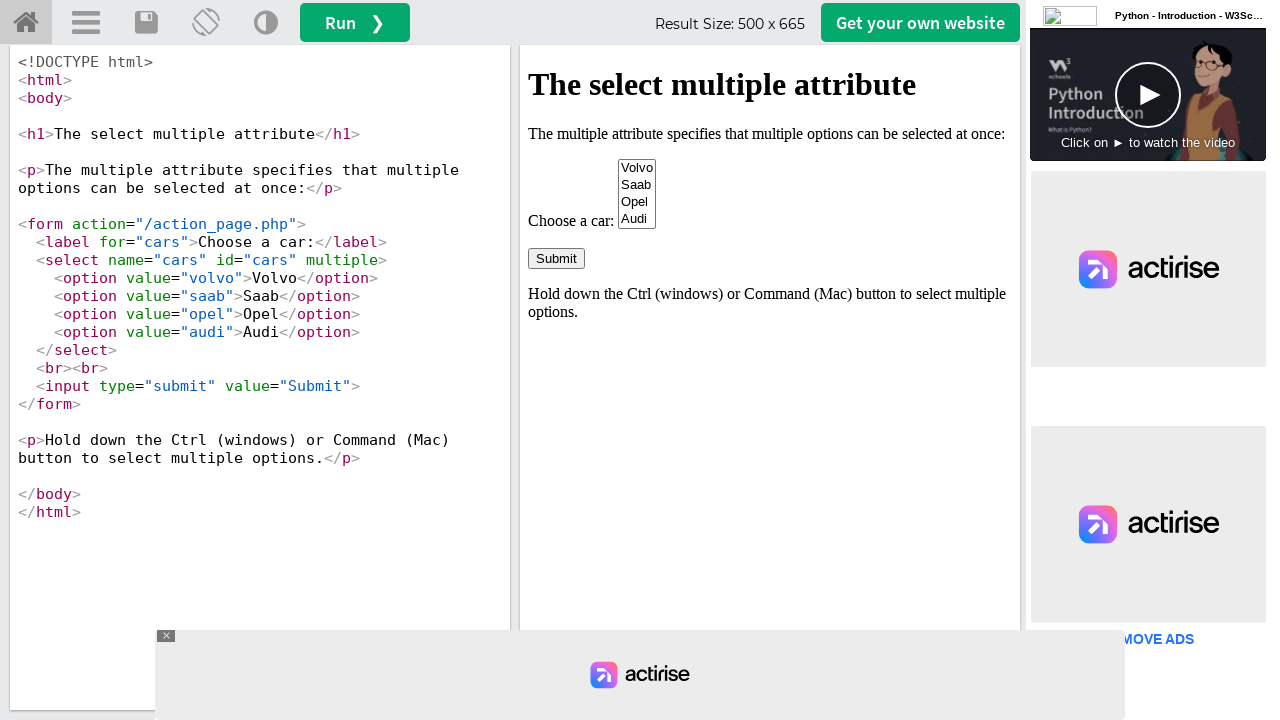

Located iframe containing the example
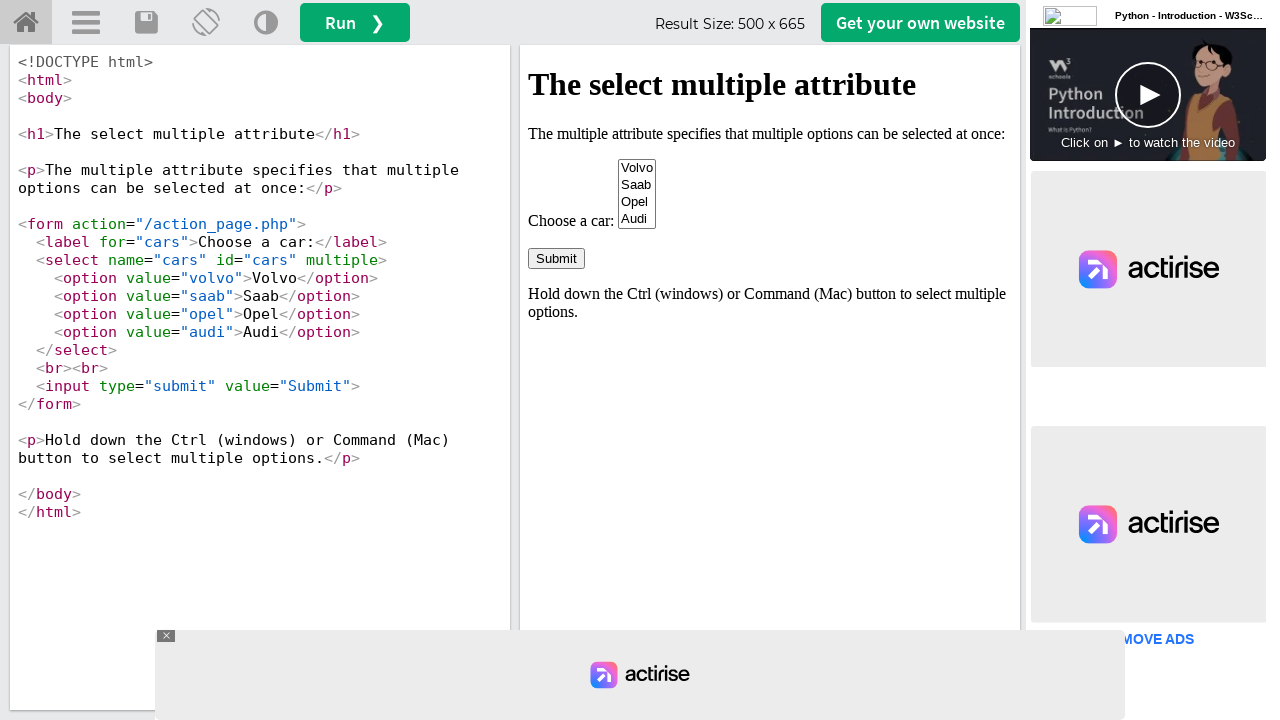

Located multi-select dropdown for cars
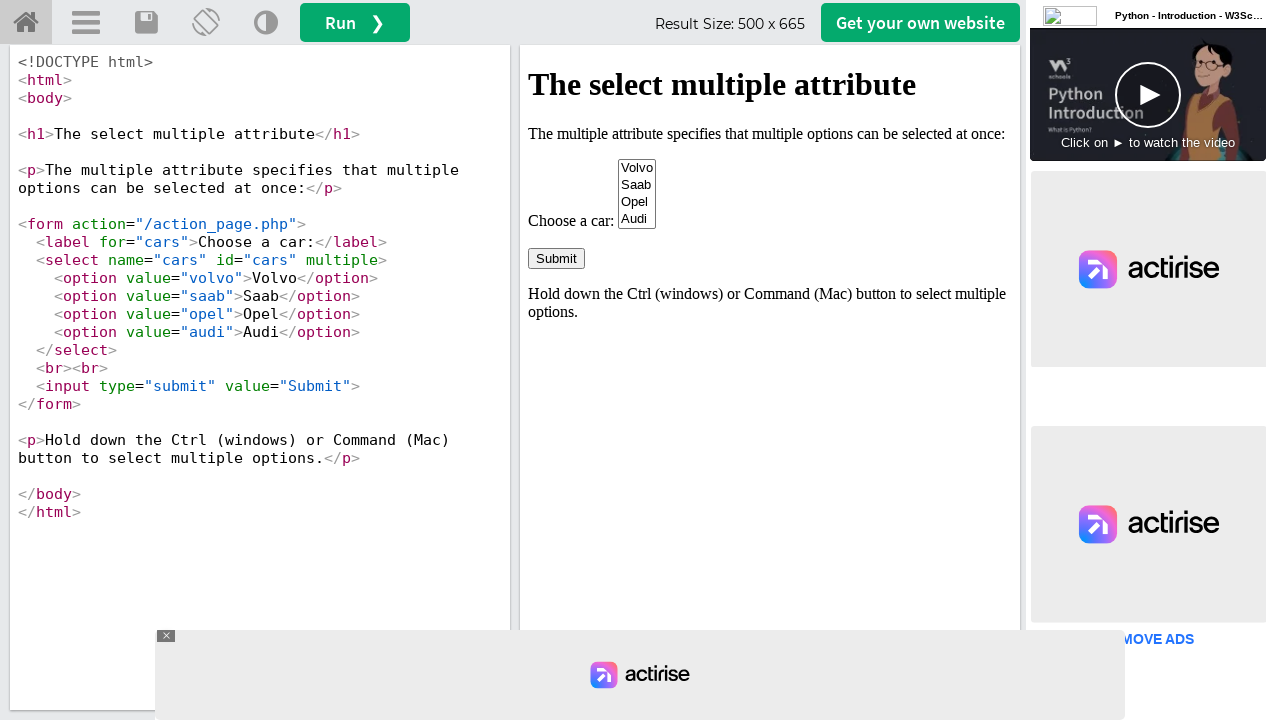

Selected multiple car options: Volvo and Audi on iframe#iframeResult >> internal:control=enter-frame >> select[name='cars']
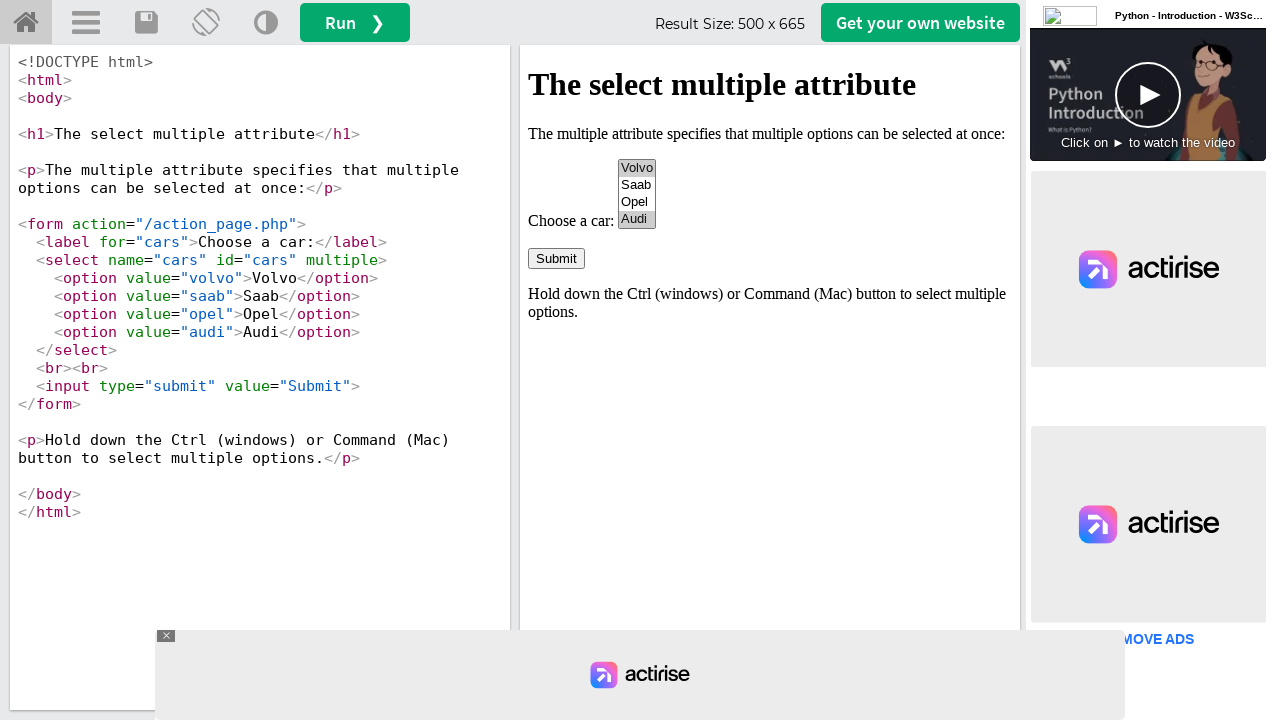

Clicked submit button to submit the form at (556, 258) on iframe#iframeResult >> internal:control=enter-frame >> input[type='submit']
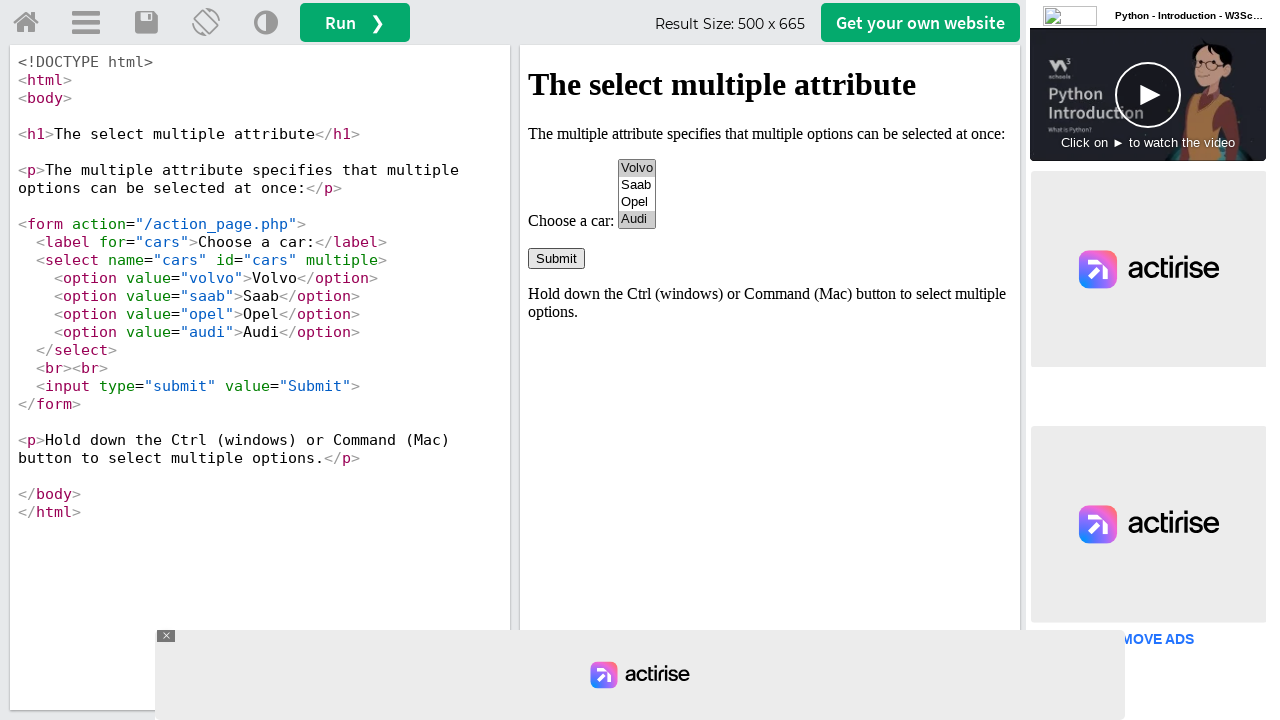

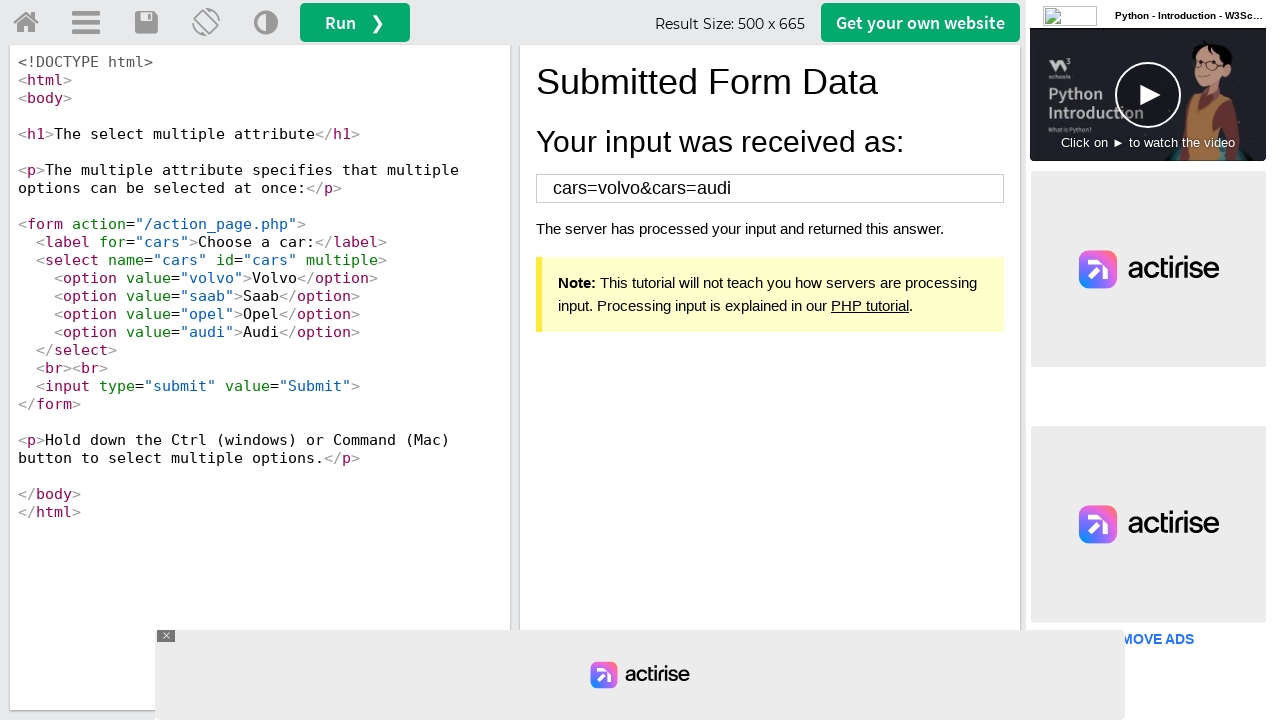